Tests an RSS feed reader application by adding RSS feed URLs, verifying success messages, checking for duplicate detection, and validating error handling for invalid RSS URLs.

Starting URL: https://frontend-project-11-vkaplin.vercel.app

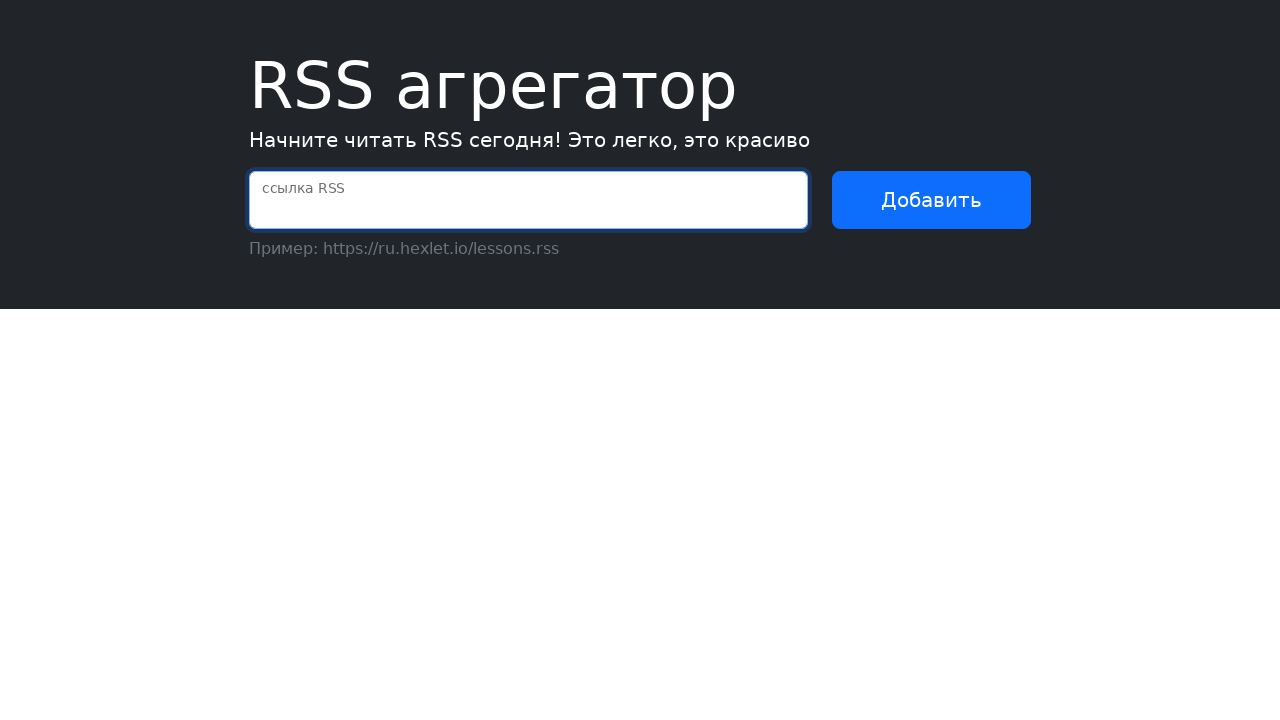

Located submit button element
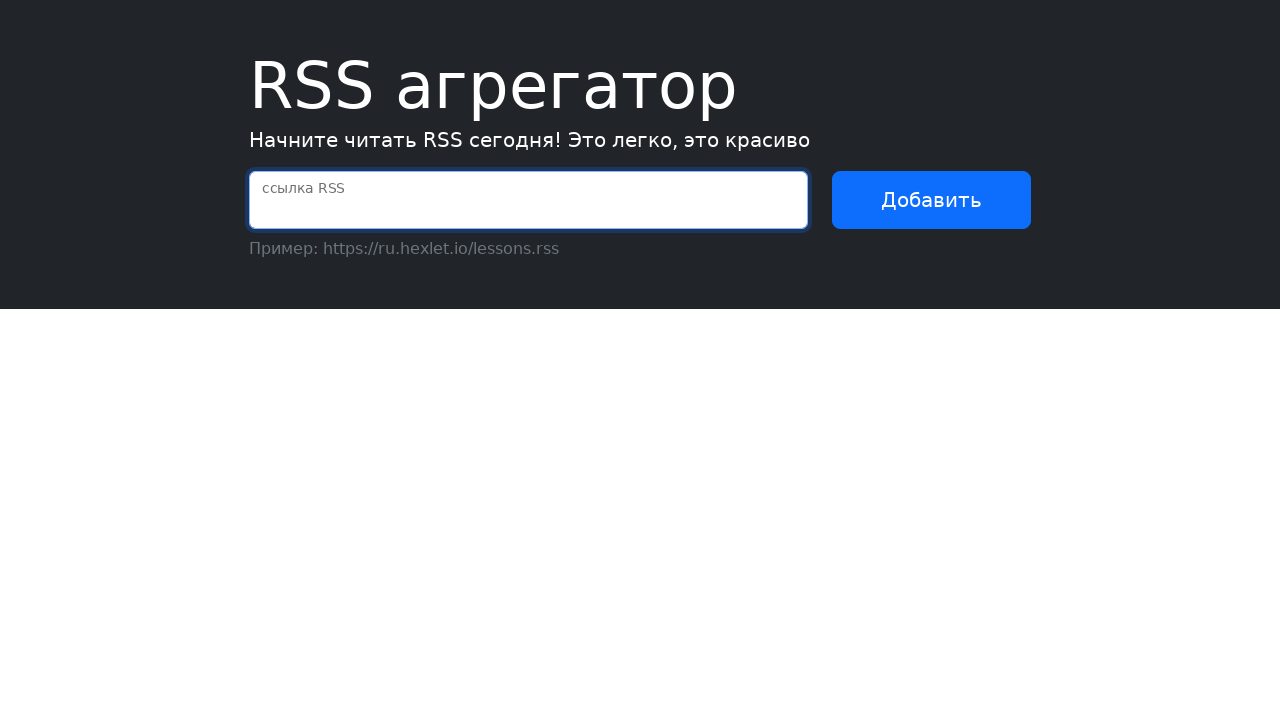

Located feedback message element
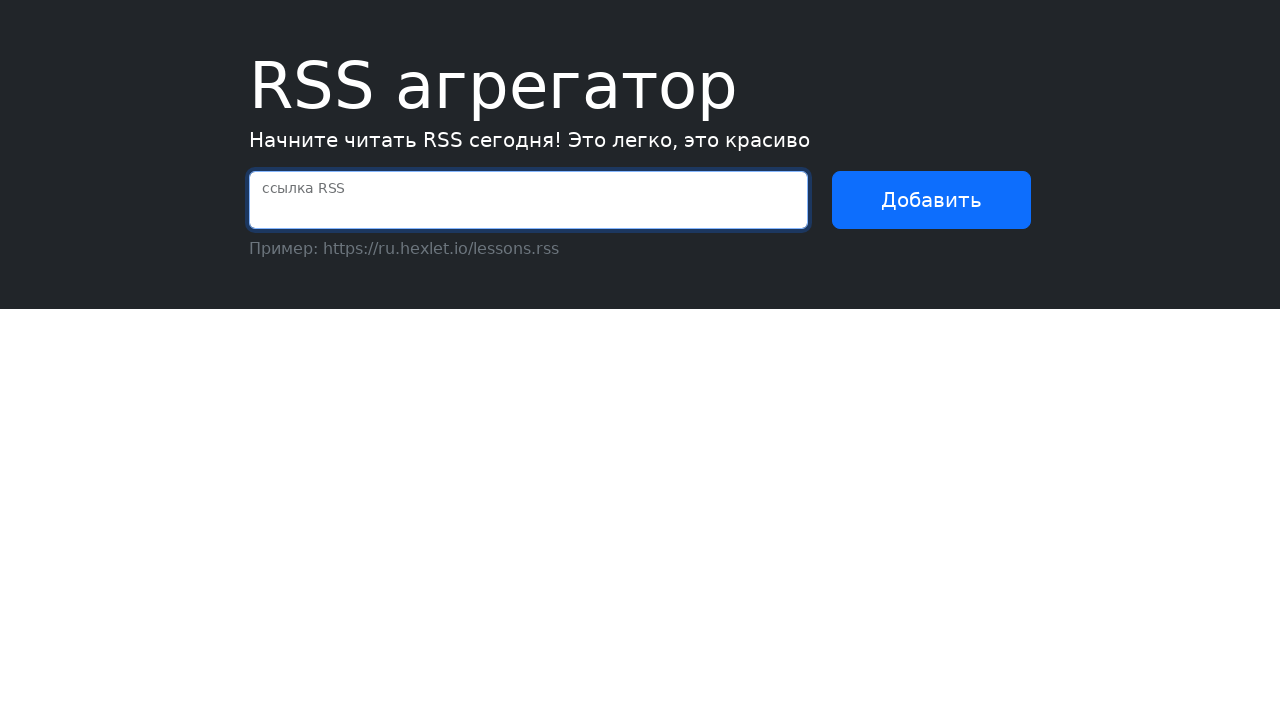

Located URL input field element
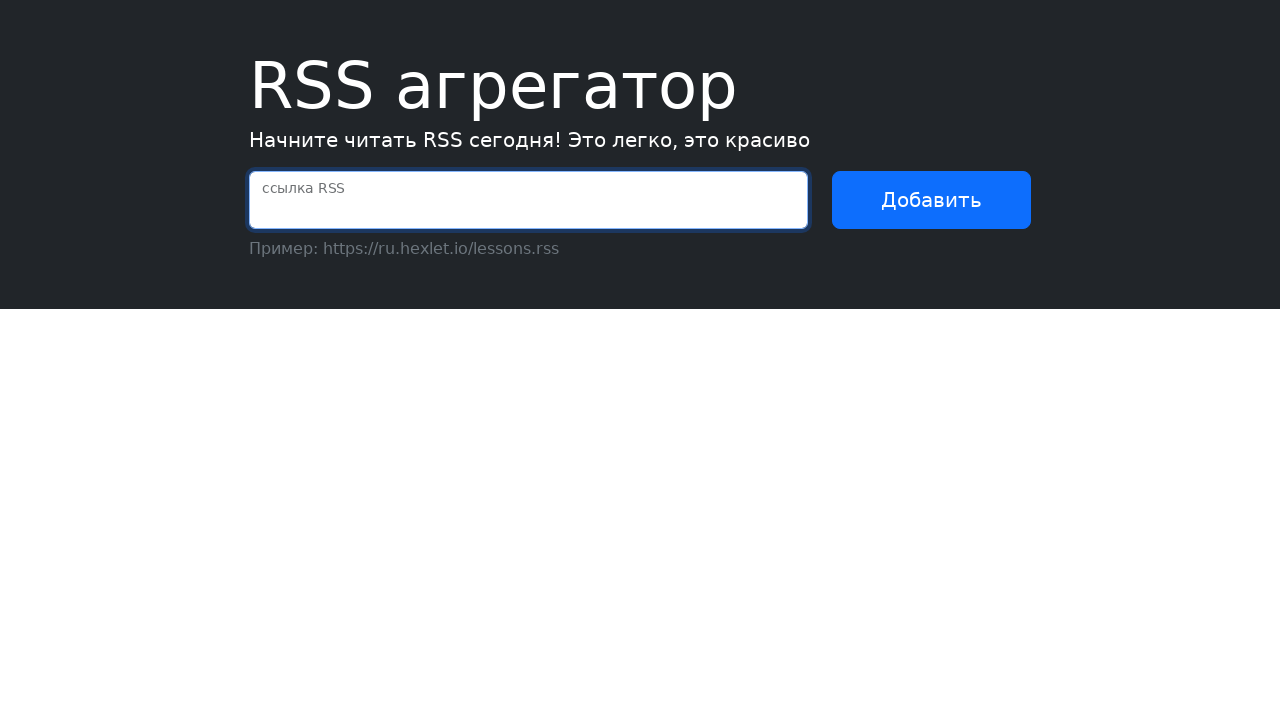

URL input field is ready on page
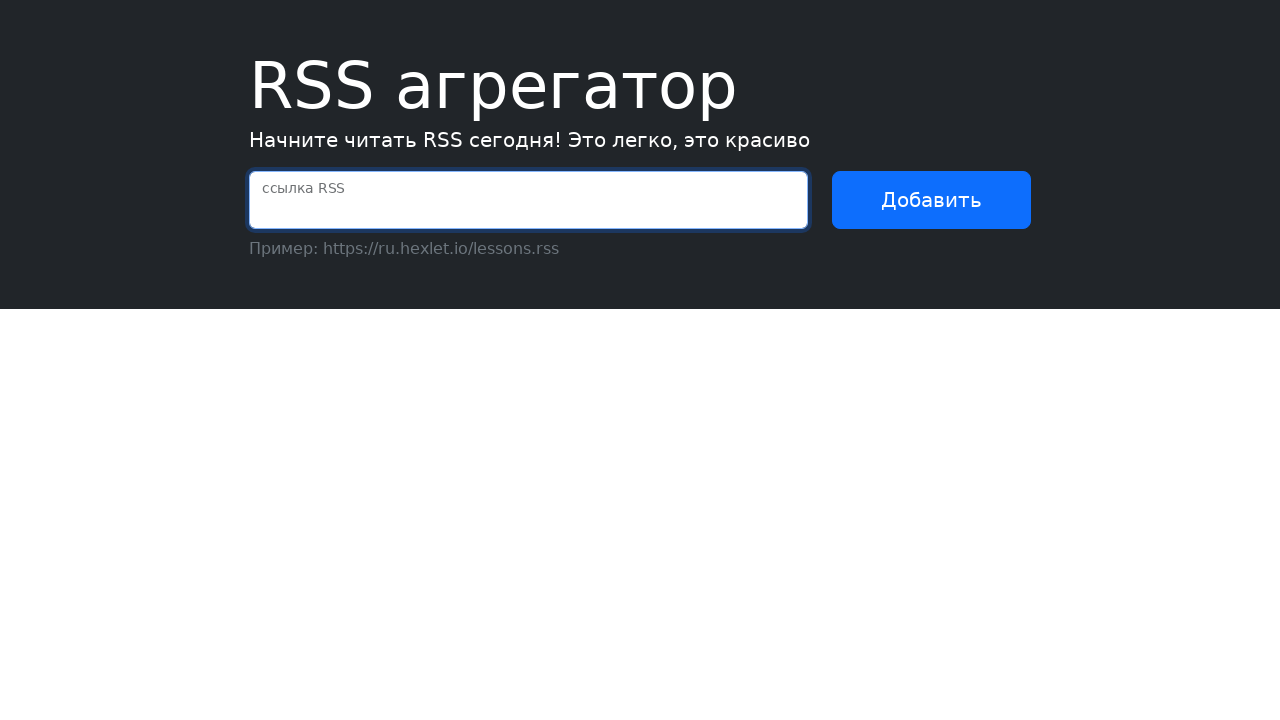

Filled input field with first RSS feed URL: https://ru.hexlet.io/lessons.rss on input#url-input
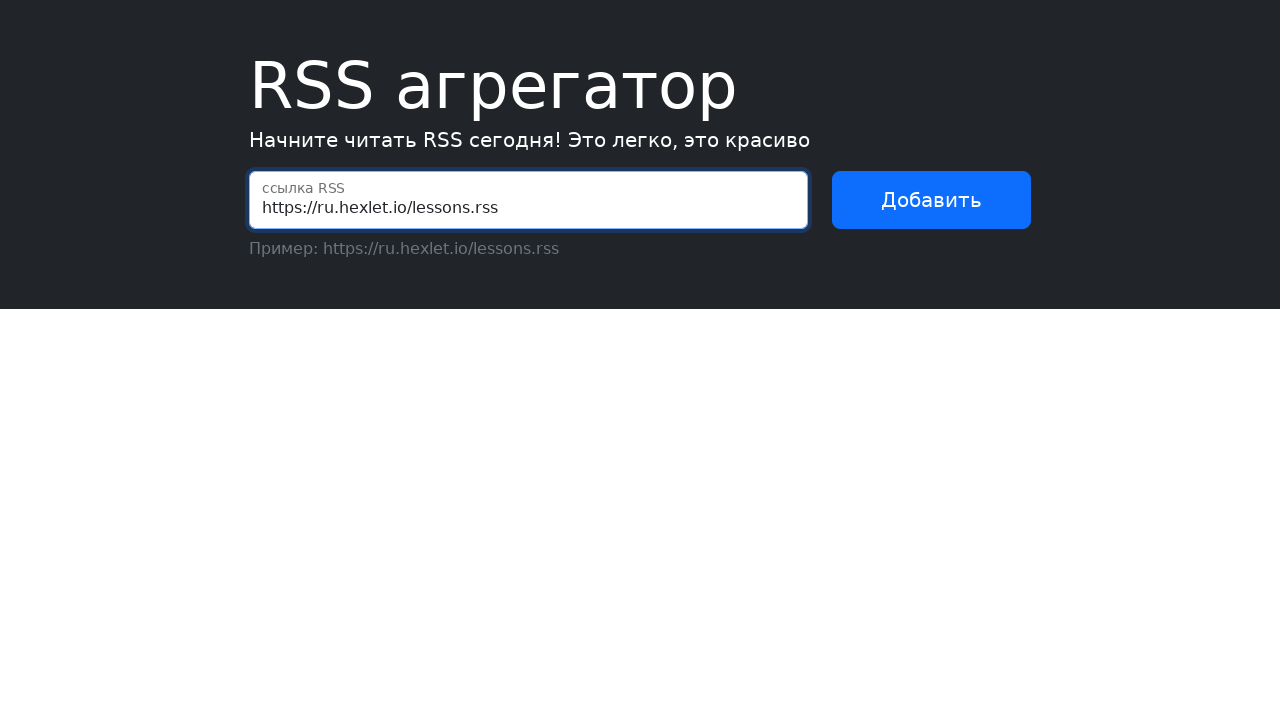

Clicked submit button to add first RSS feed at (931, 200) on button[type="submit"]
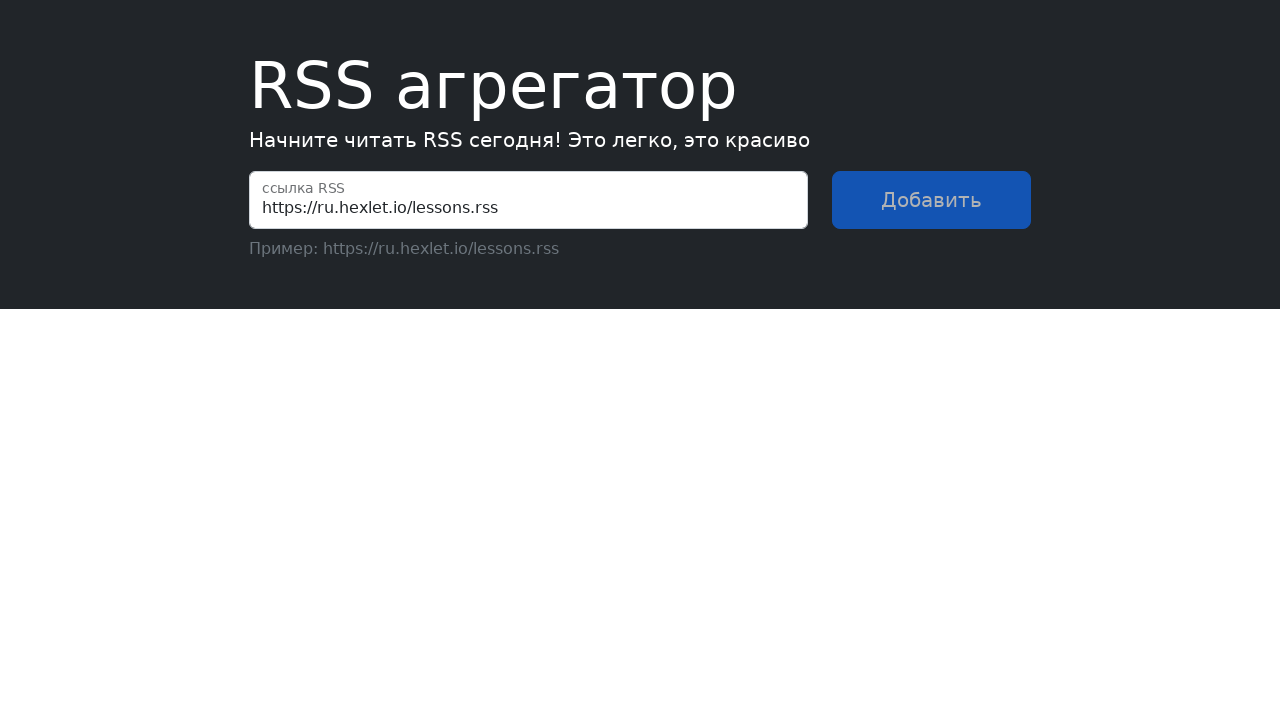

Waited 2000ms for feedback message to appear after adding first feed
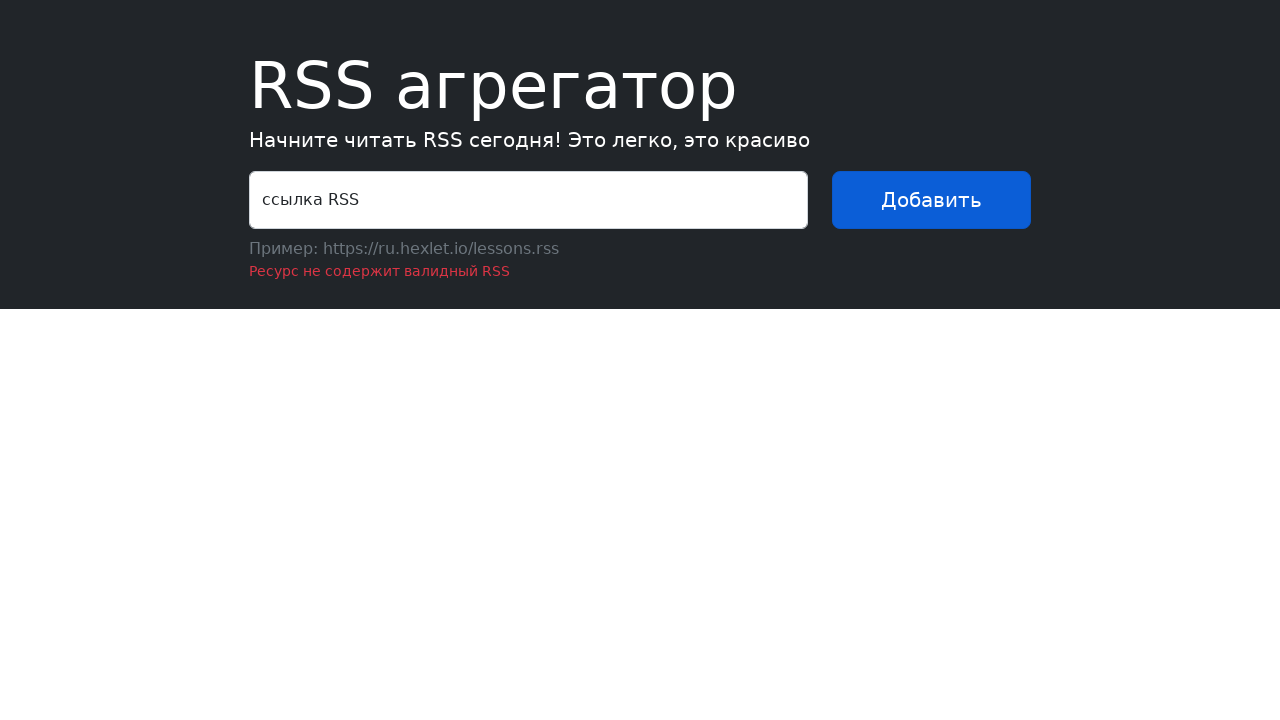

Filled input field with duplicate RSS feed URL for duplicate detection test on input#url-input
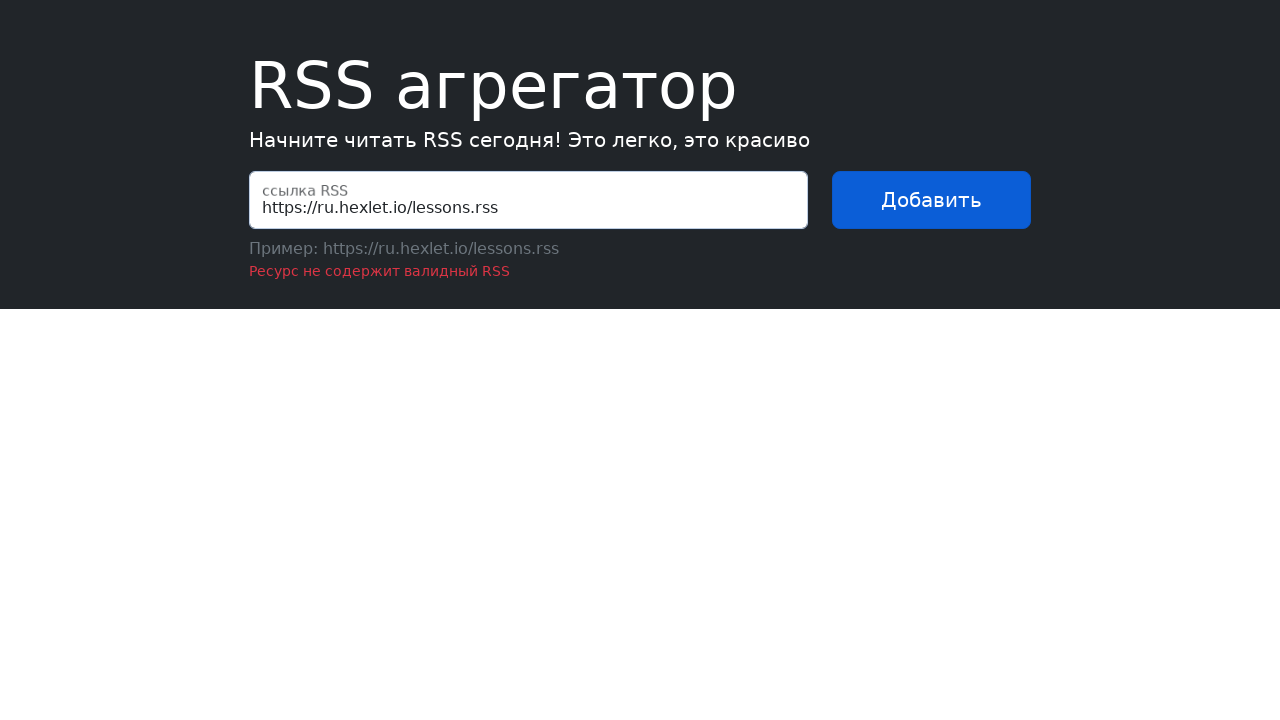

Clicked submit button to attempt adding duplicate RSS feed at (931, 200) on button[type="submit"]
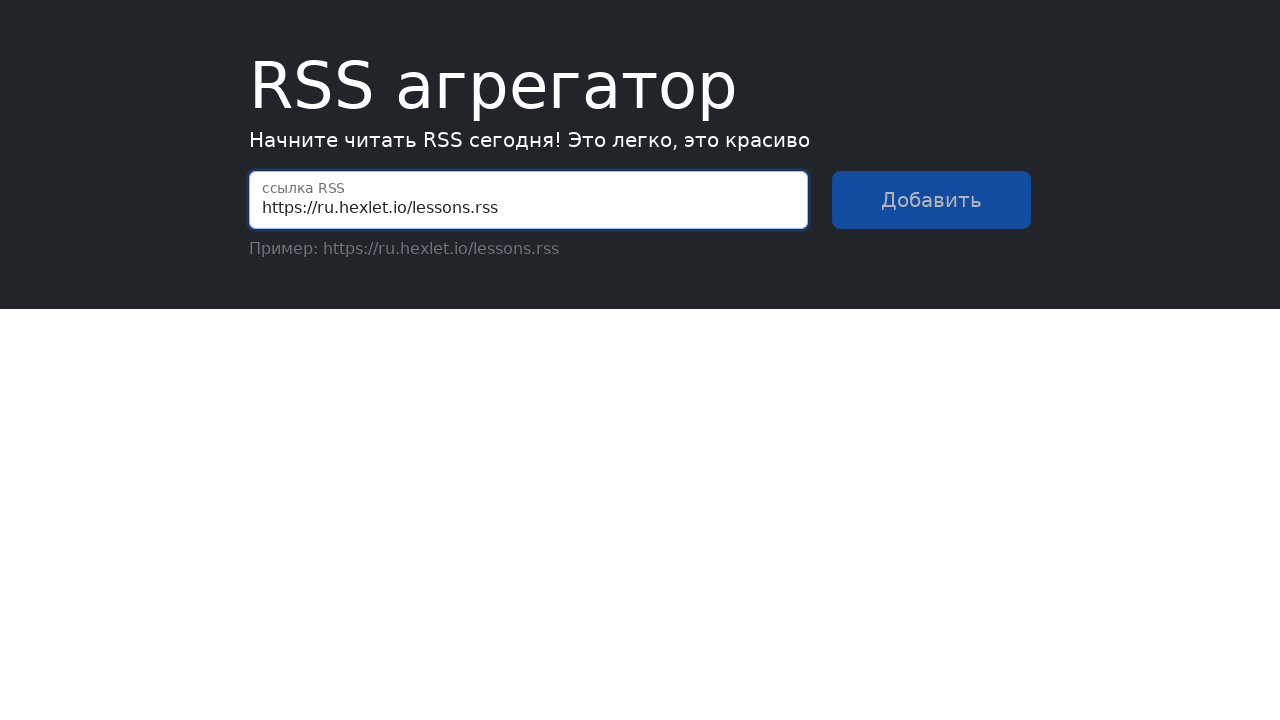

Waited 2000ms for duplicate error feedback message
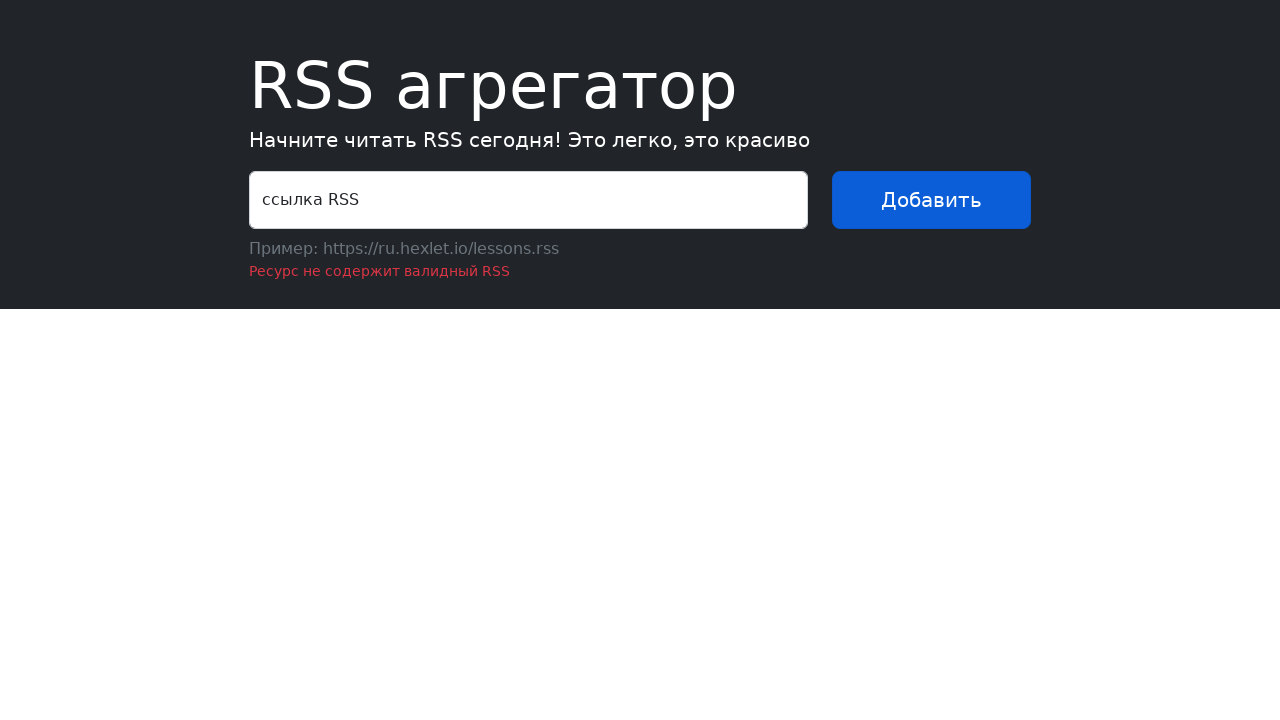

Filled input field with second valid RSS feed URL: https://www.nasa.gov/rss/dyn/educationnews.rss on input#url-input
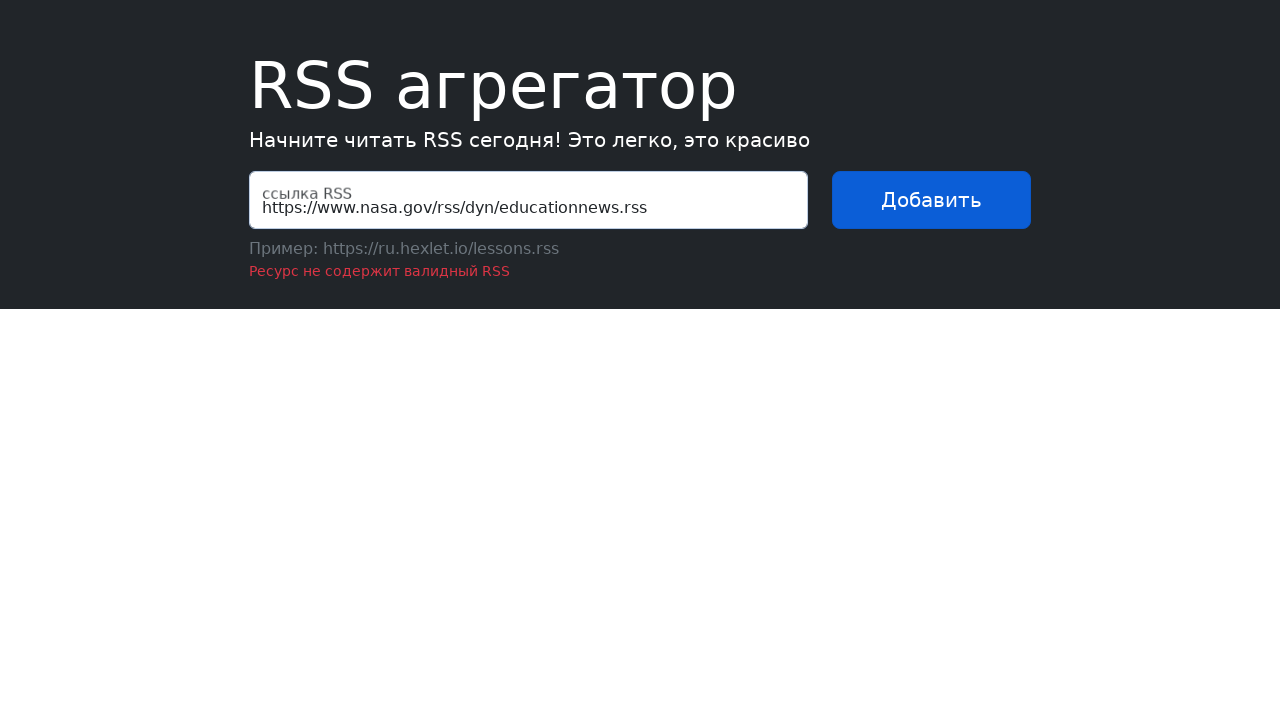

Clicked submit button to add second RSS feed at (931, 200) on button[type="submit"]
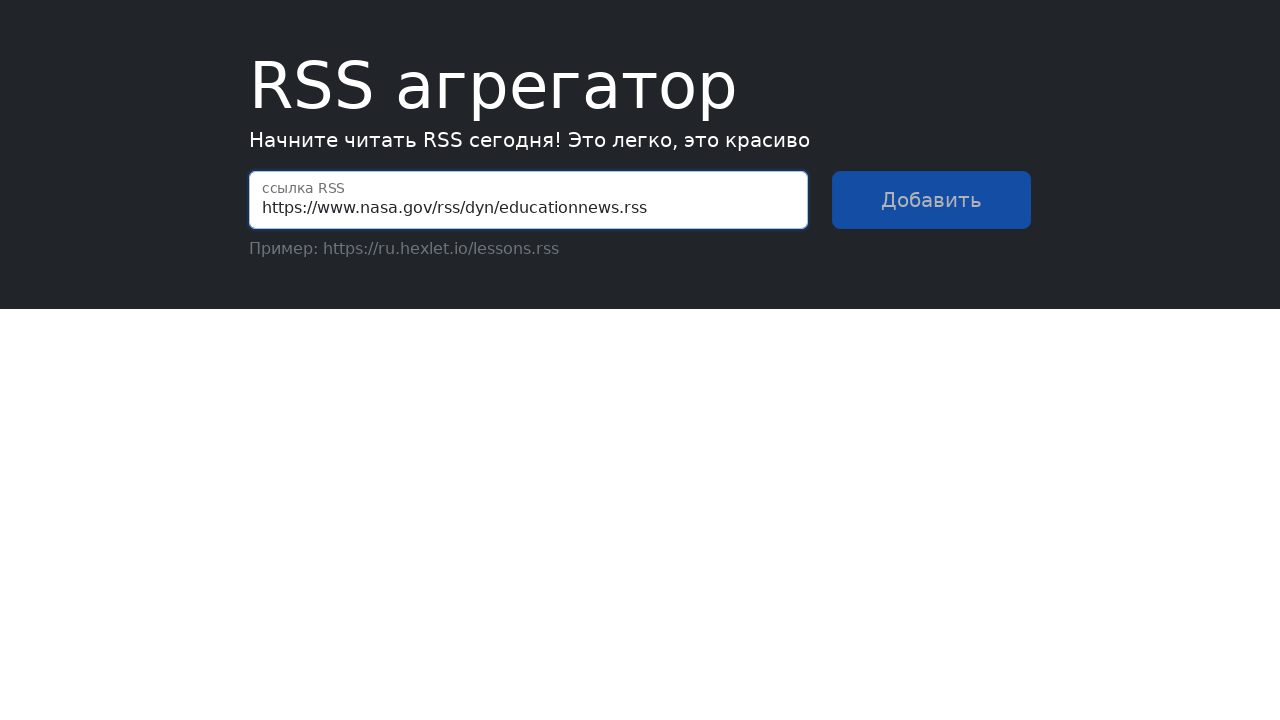

Waited 2000ms for feedback message after adding second feed
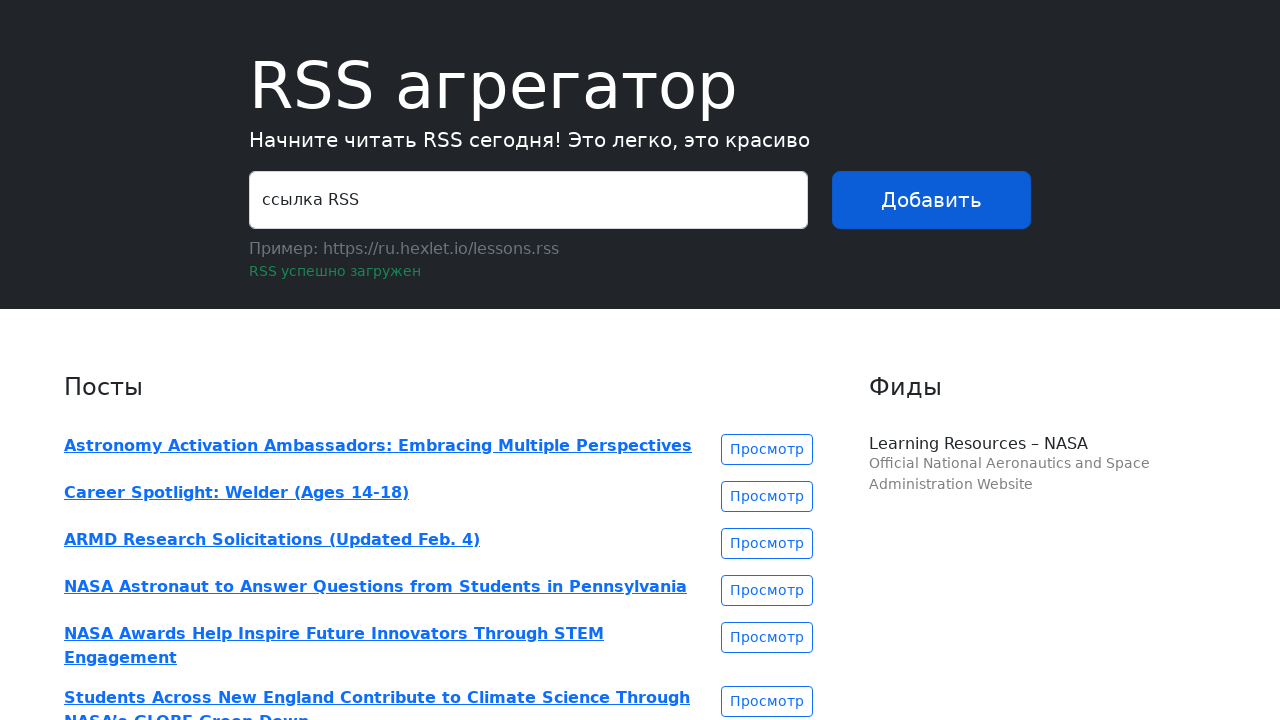

Filled input field with invalid RSS URL: https://ru.hexlet.io/lessons.rss1 for error handling test on input#url-input
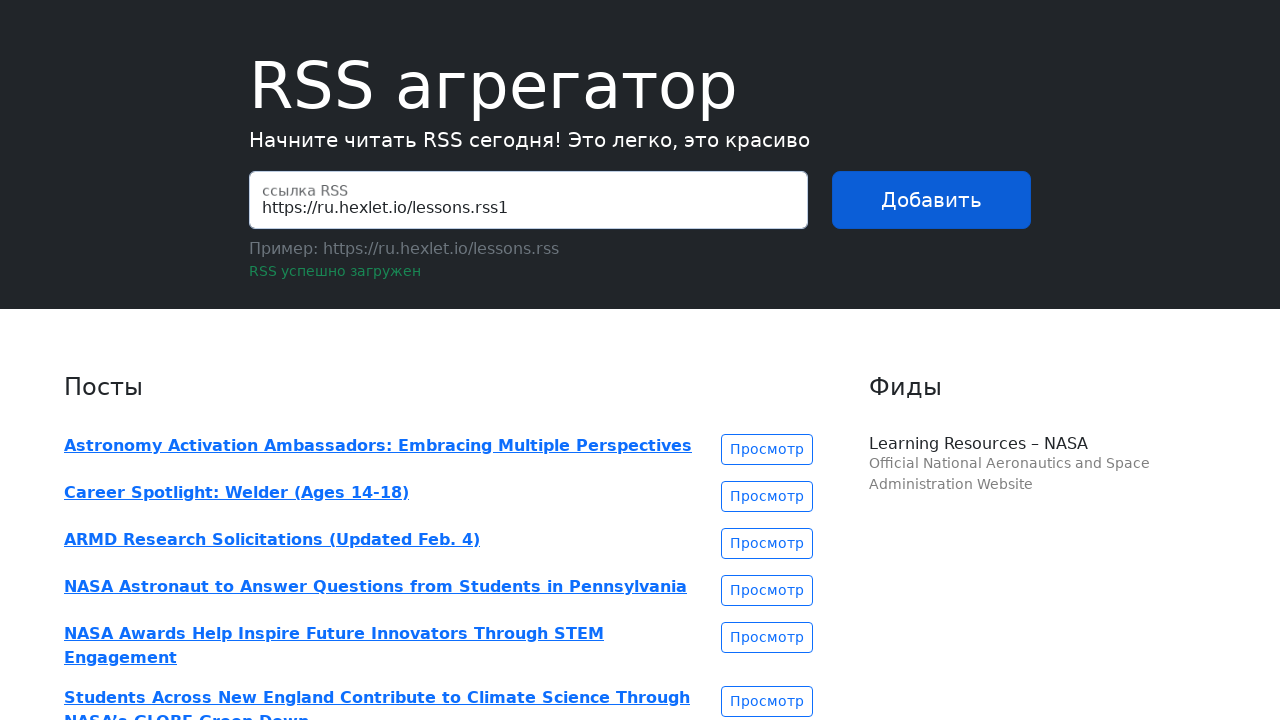

Clicked submit button to attempt adding invalid RSS feed at (931, 200) on button[type="submit"]
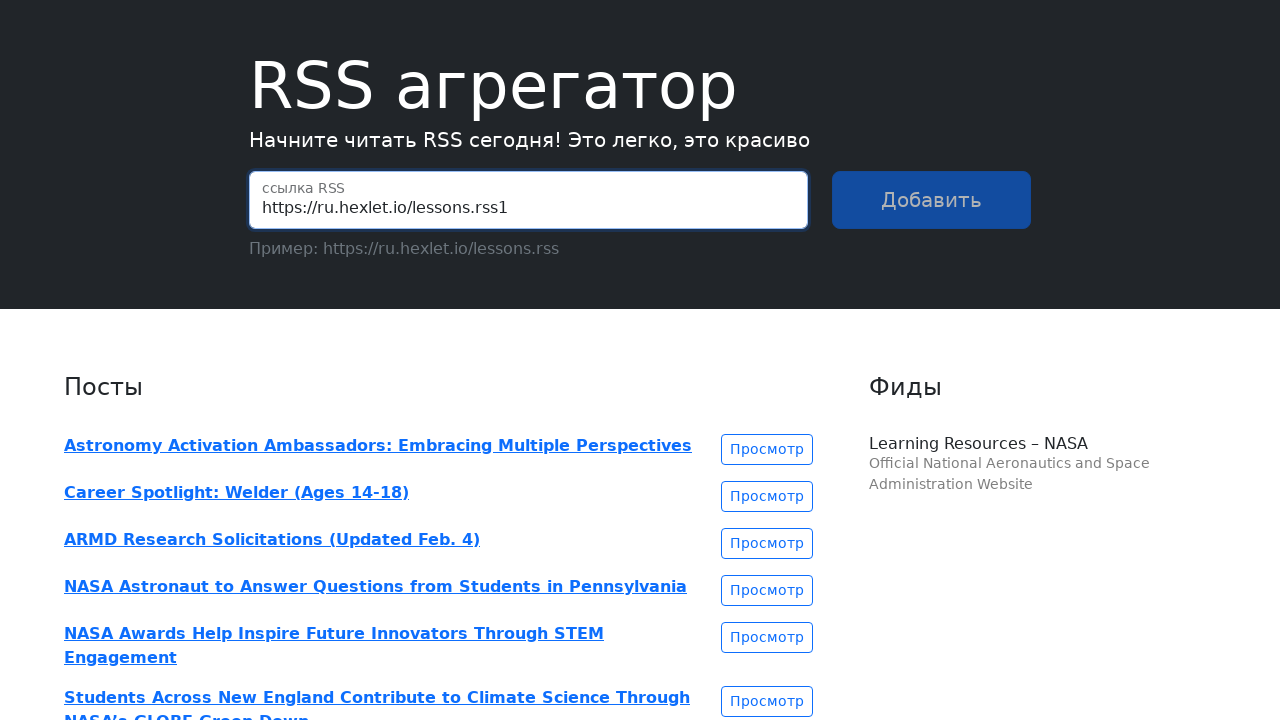

Waited 2000ms for error feedback message from invalid RSS URL
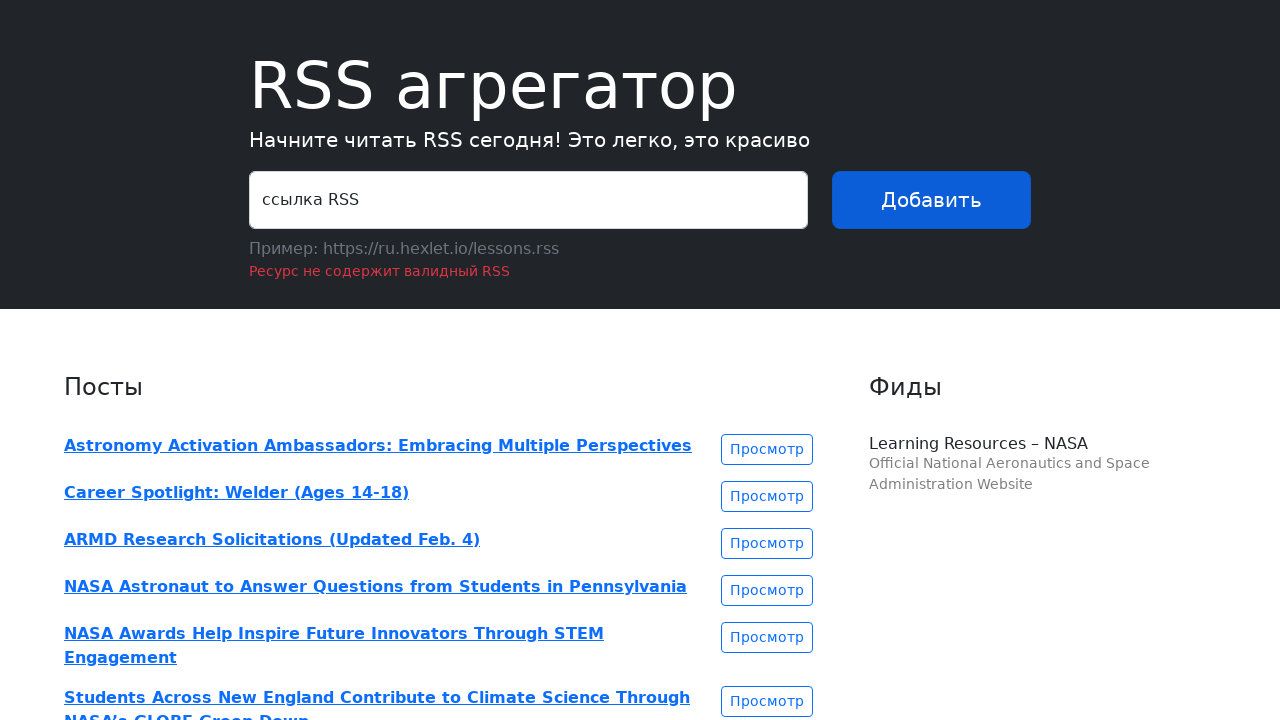

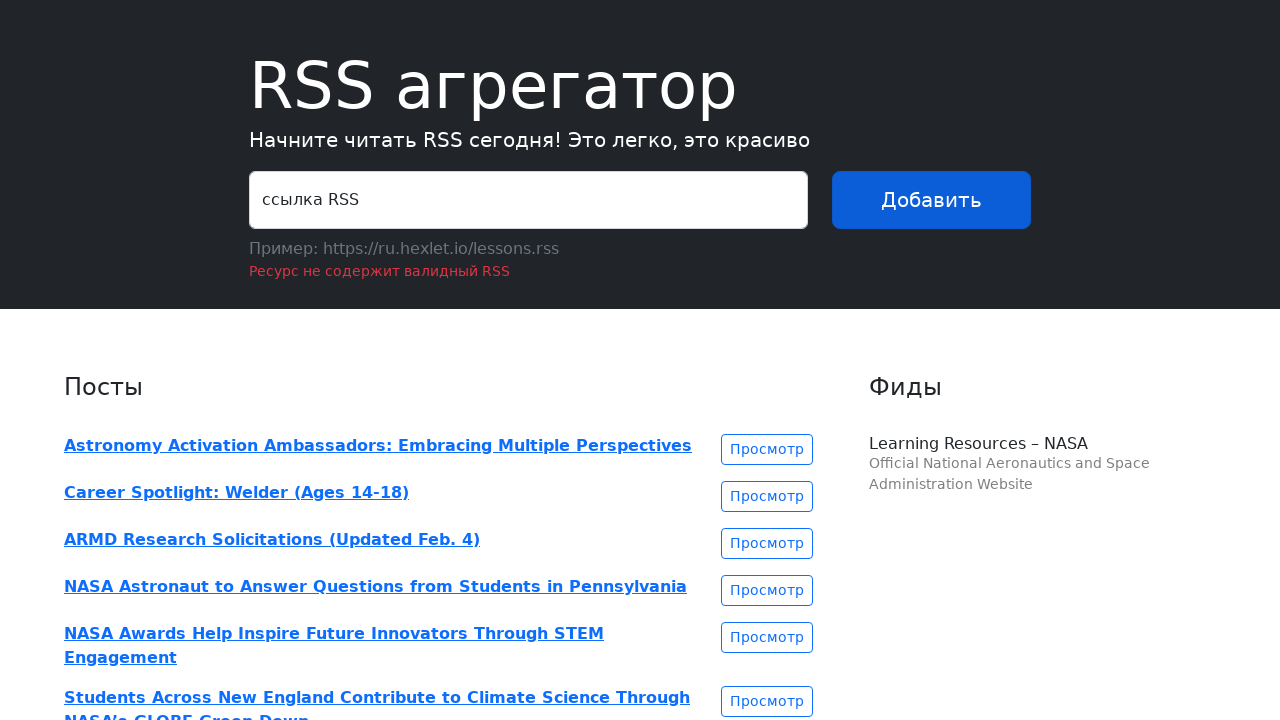